Navigates to Steam game reviews page and scrolls through the review cards to load more content

Starting URL: https://steamcommunity.com/app/1874000/reviews/?browsefilter=toprated&snr=1_5_100010_

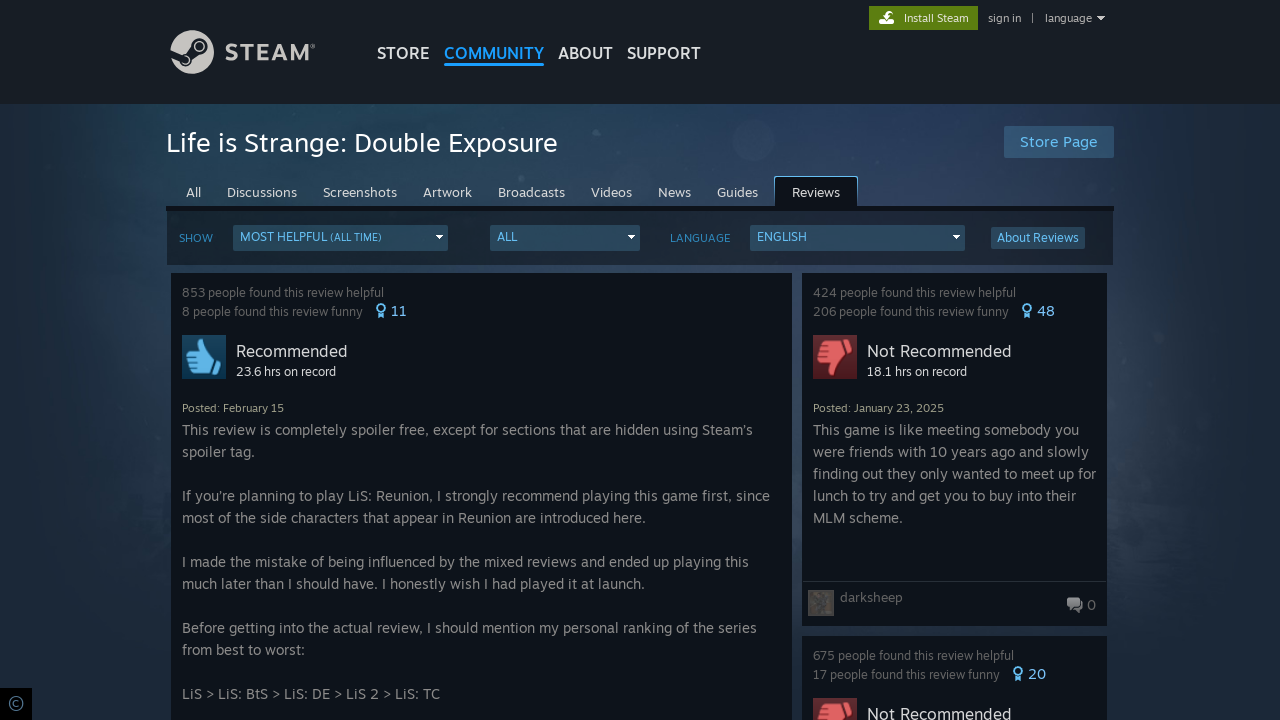

Initial review cards loaded on Steam reviews page
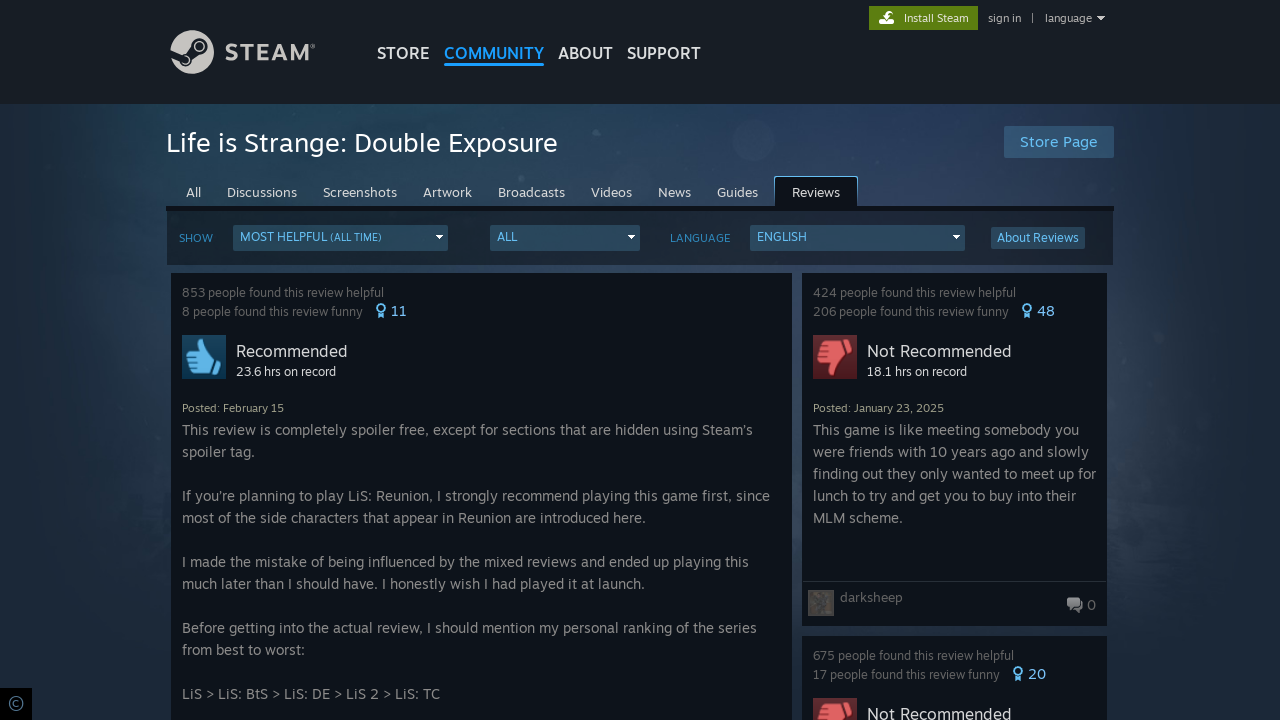

Scrolled to bottom of page (iteration 1/5)
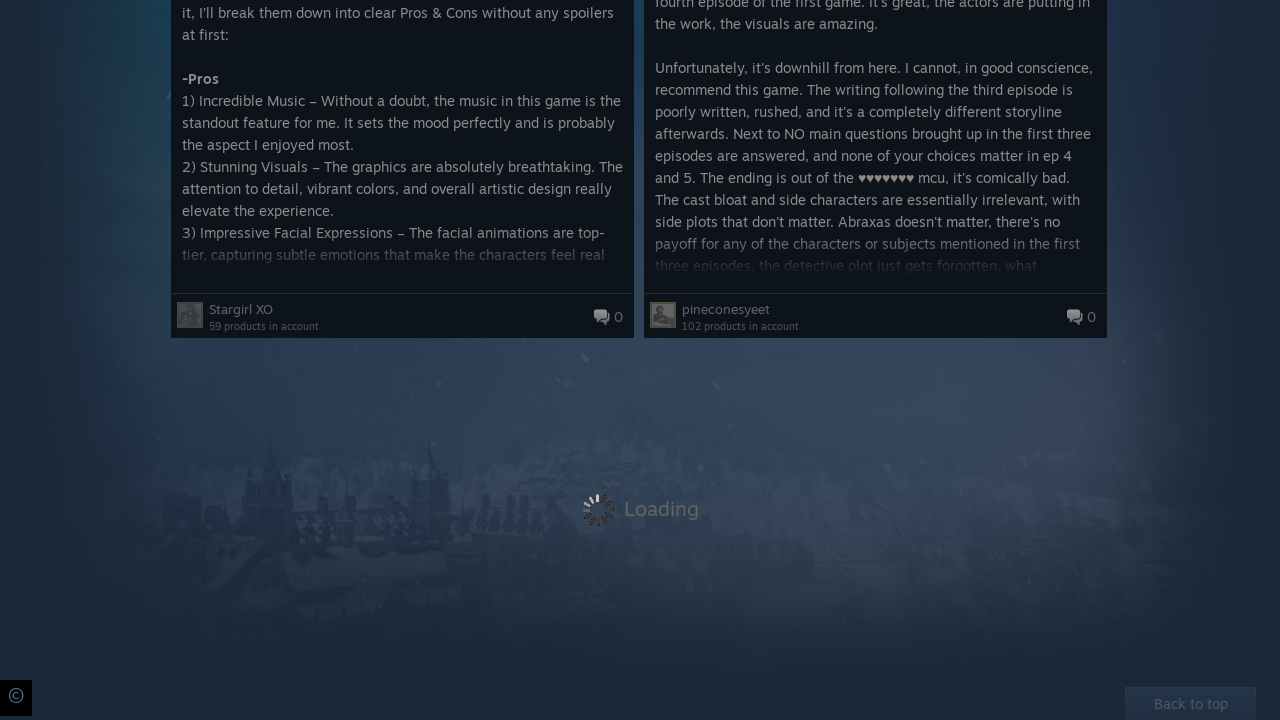

Waited for new review content to load (iteration 1/5)
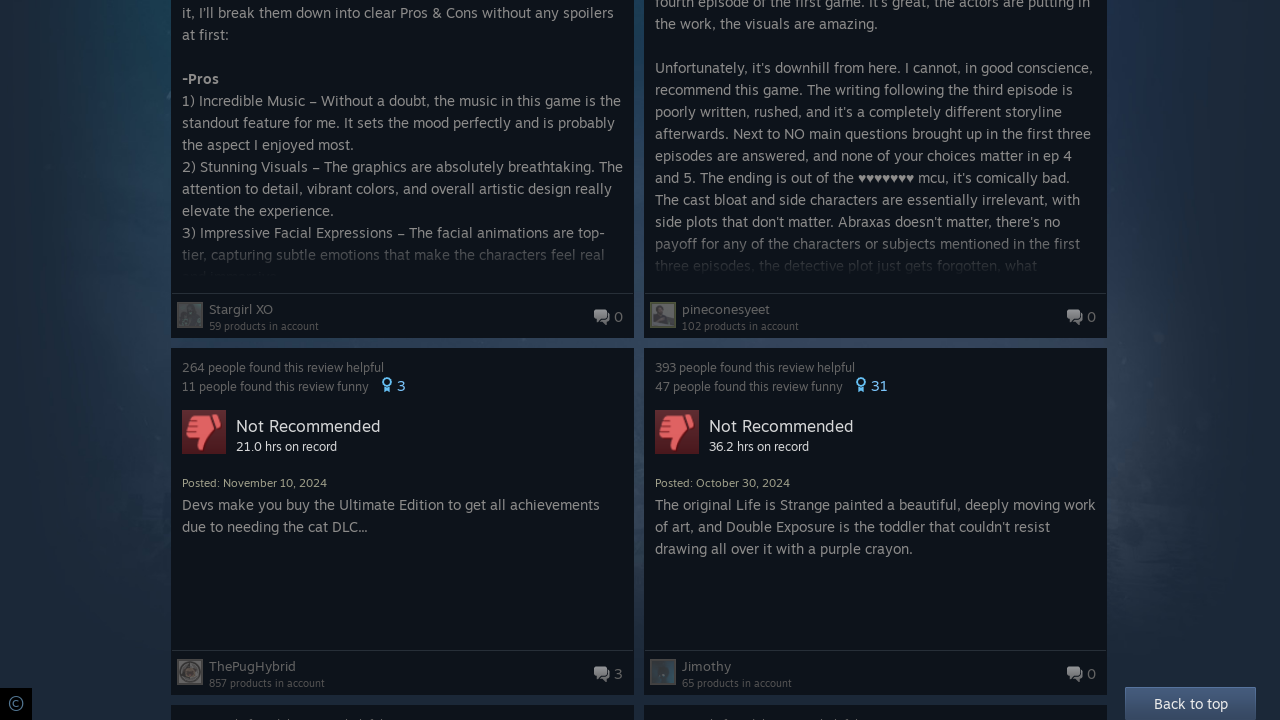

Scrolled to bottom of page (iteration 2/5)
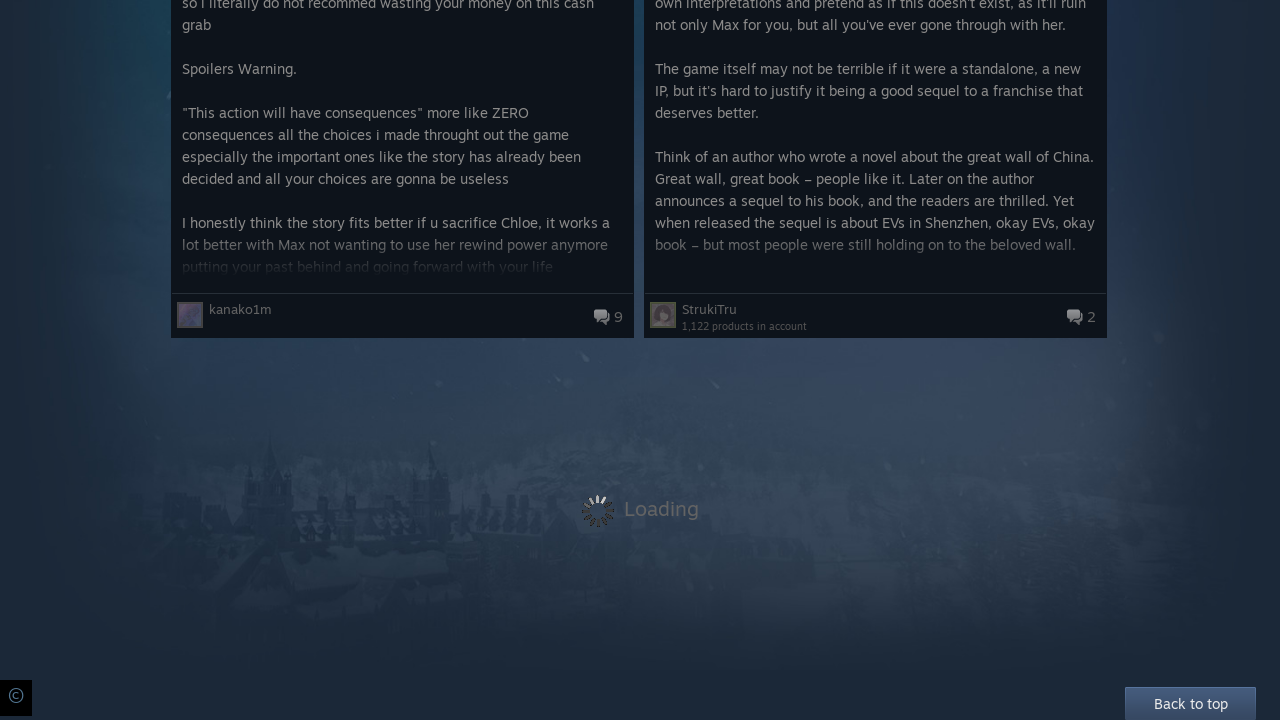

Waited for new review content to load (iteration 2/5)
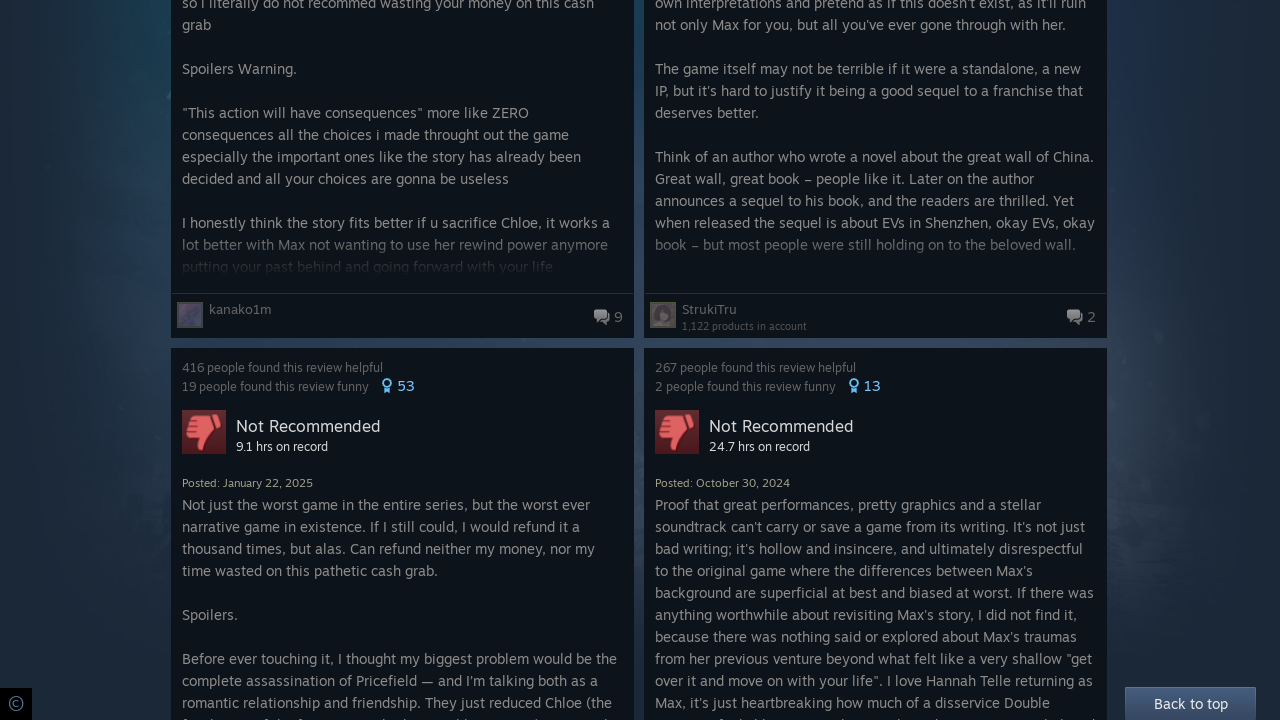

Scrolled to bottom of page (iteration 3/5)
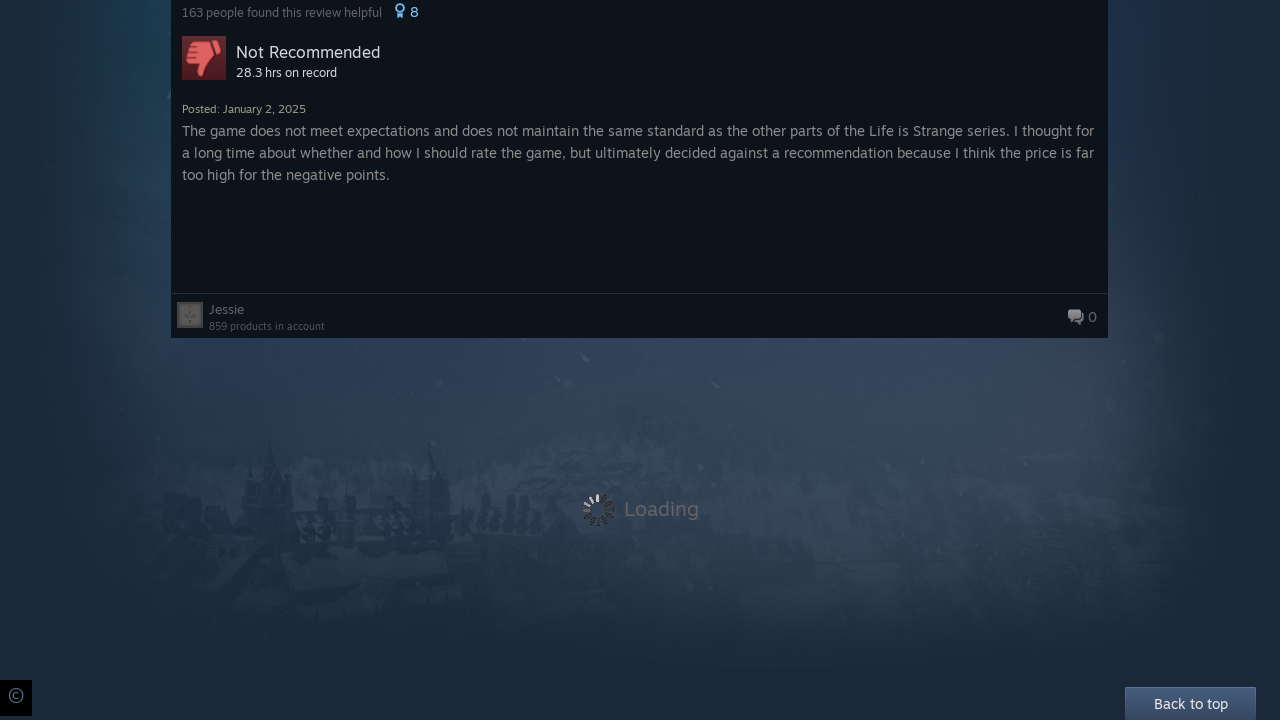

Waited for new review content to load (iteration 3/5)
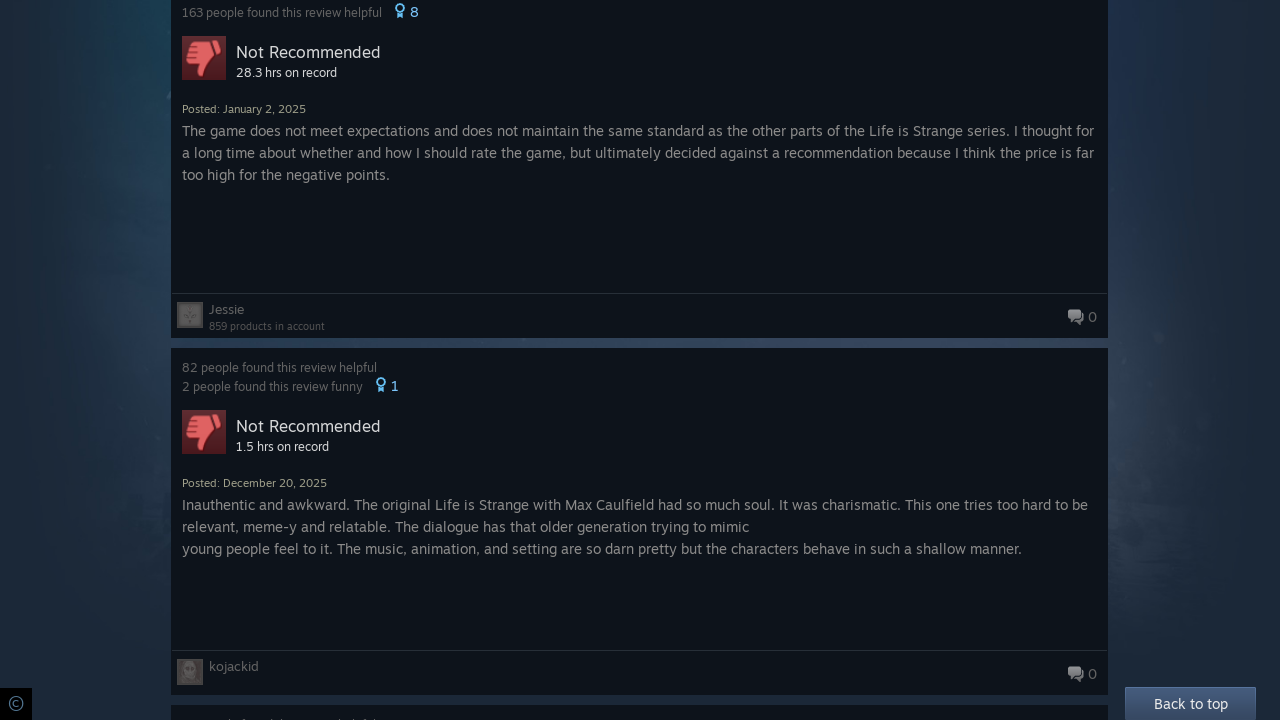

Scrolled to bottom of page (iteration 4/5)
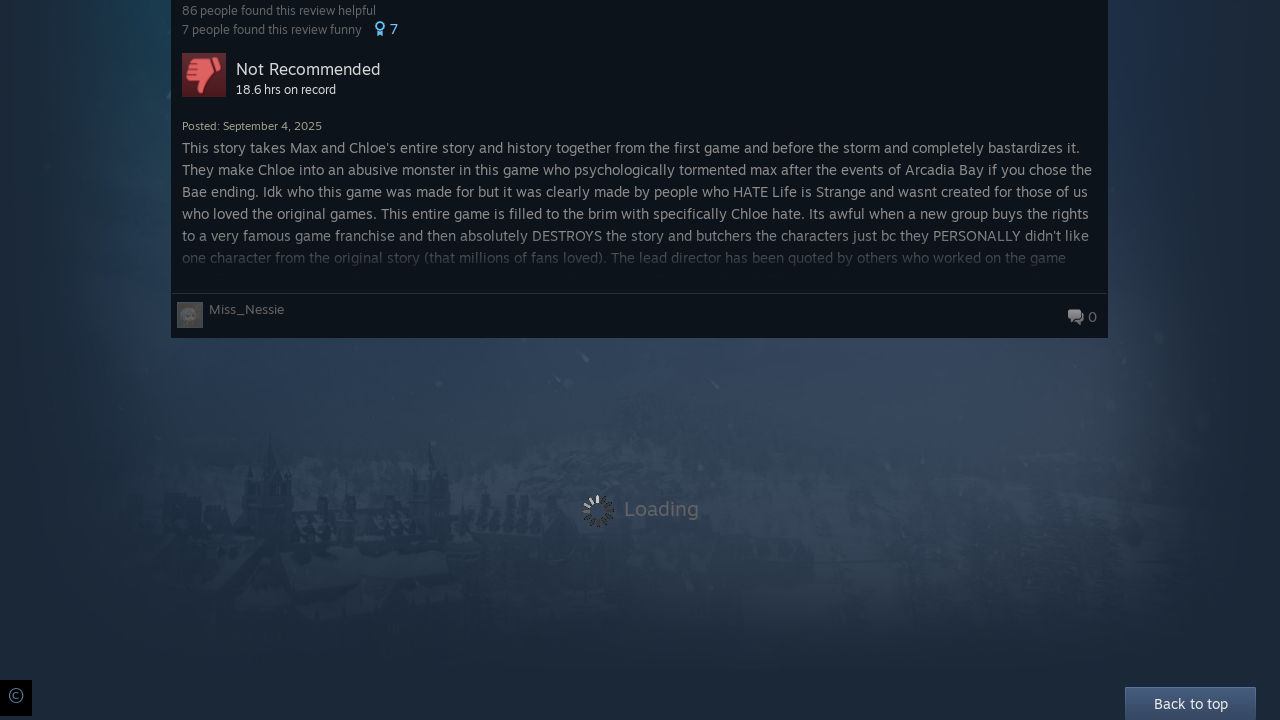

Waited for new review content to load (iteration 4/5)
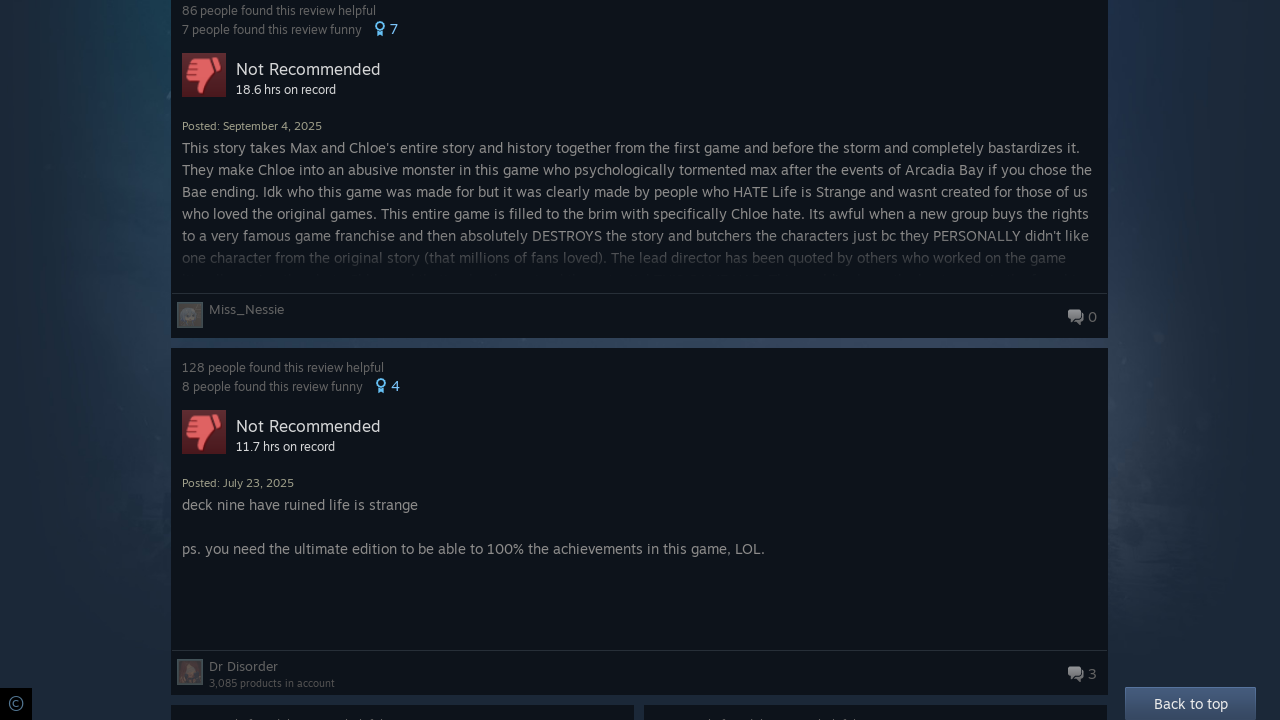

Scrolled to bottom of page (iteration 5/5)
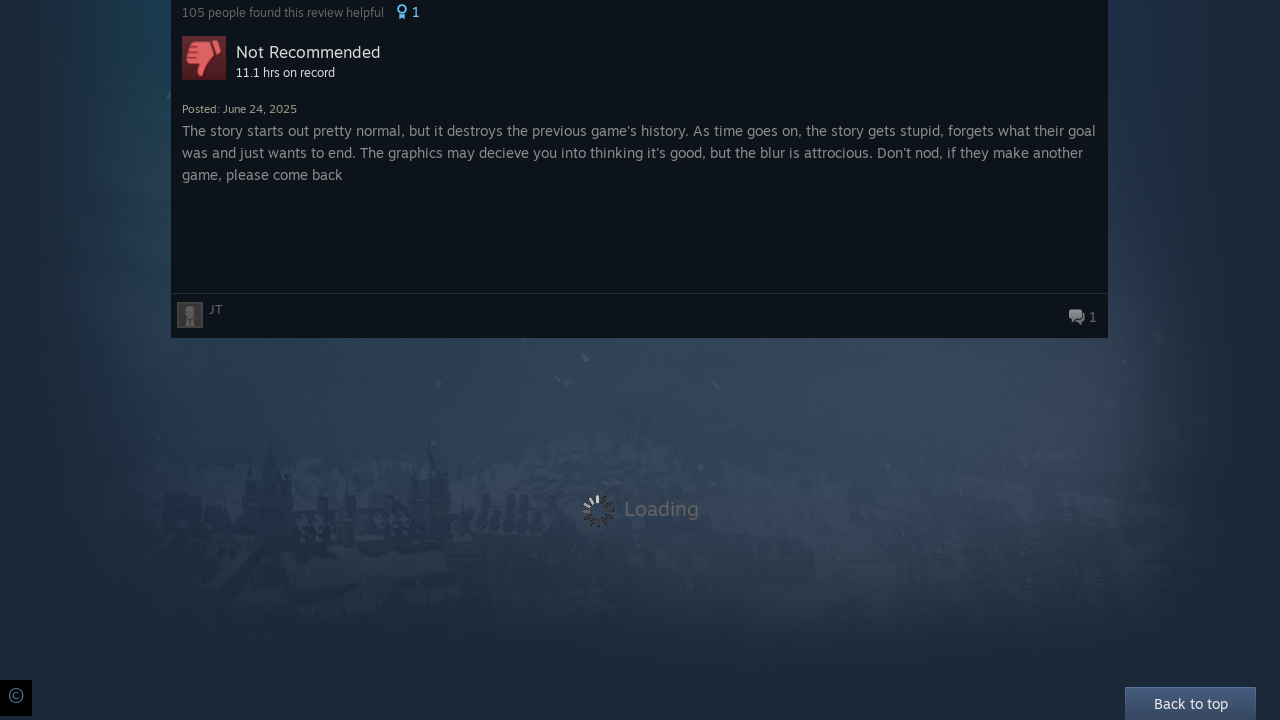

Waited for new review content to load (iteration 5/5)
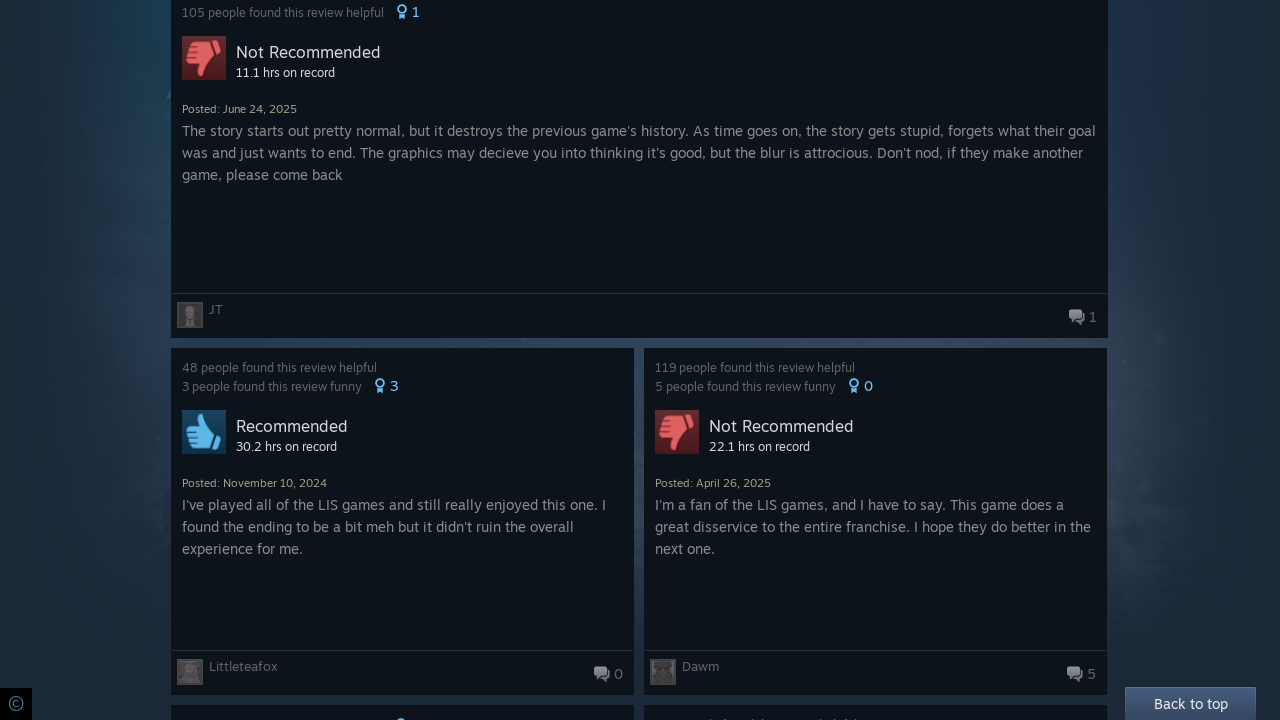

Review text content verified as visible
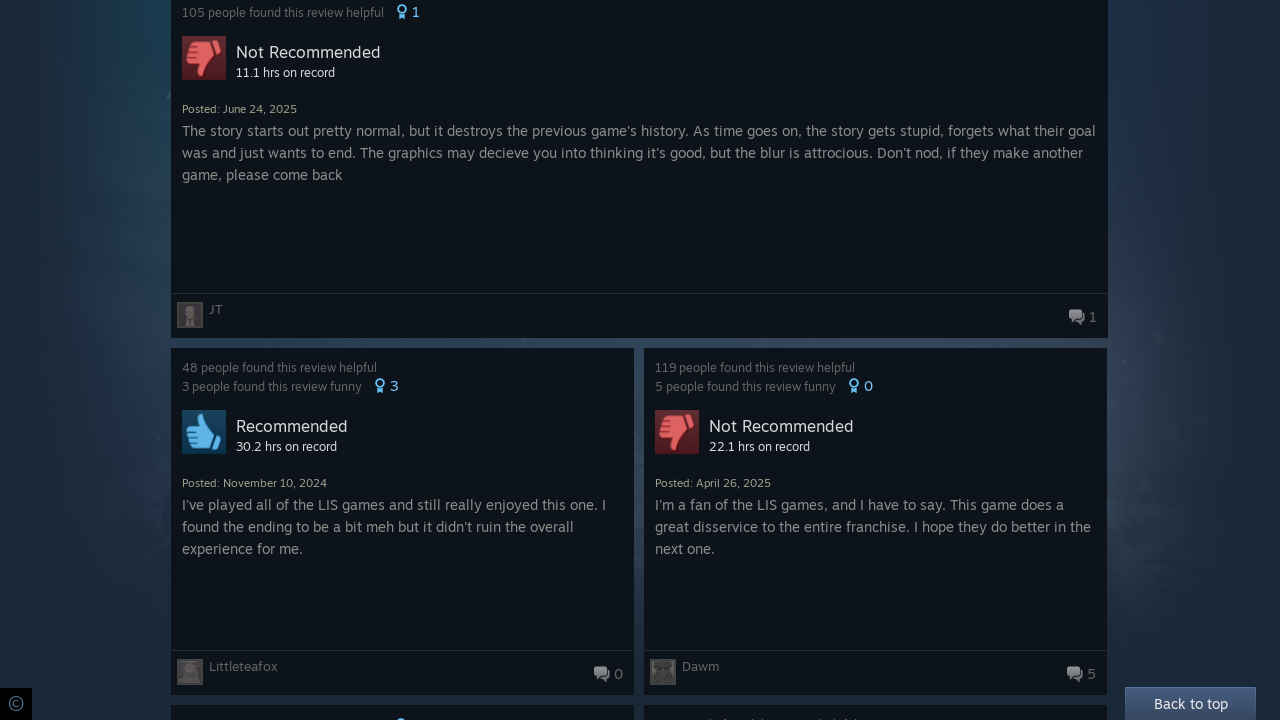

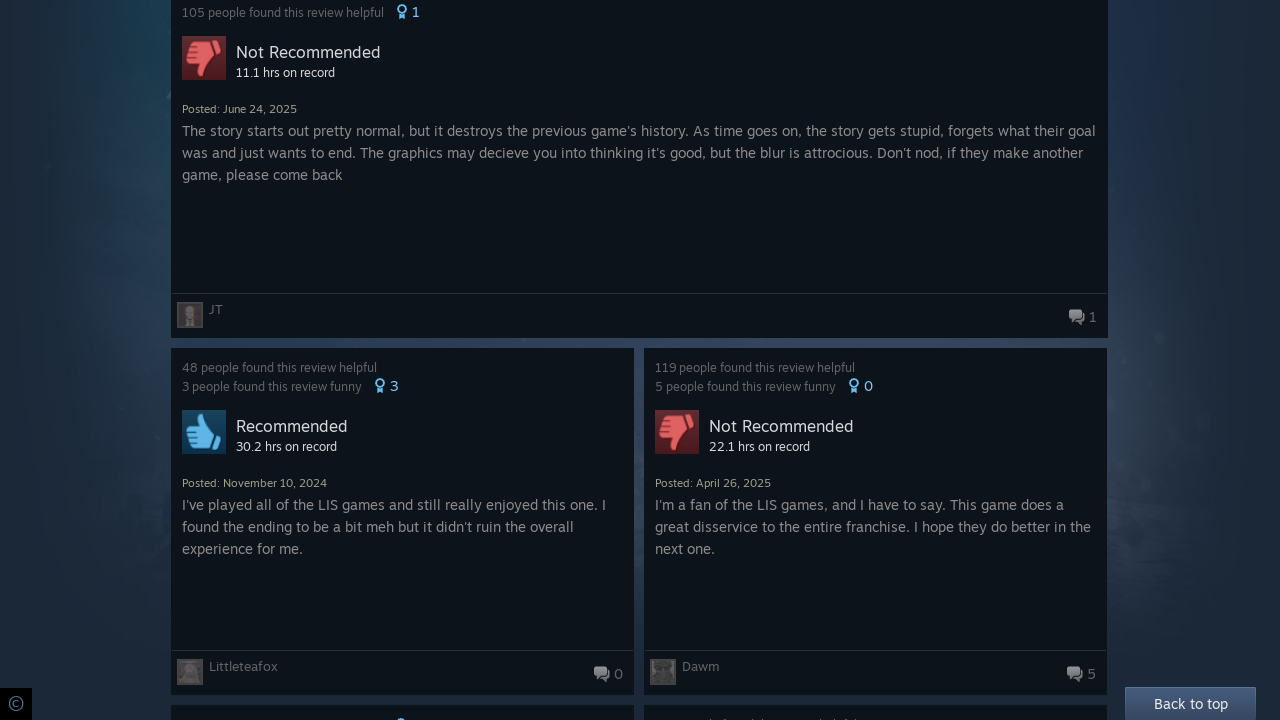